Tests a text box form by filling in name and email fields, submitting the form, and verifying the submitted data is displayed correctly

Starting URL: https://demoqa.com/text-box

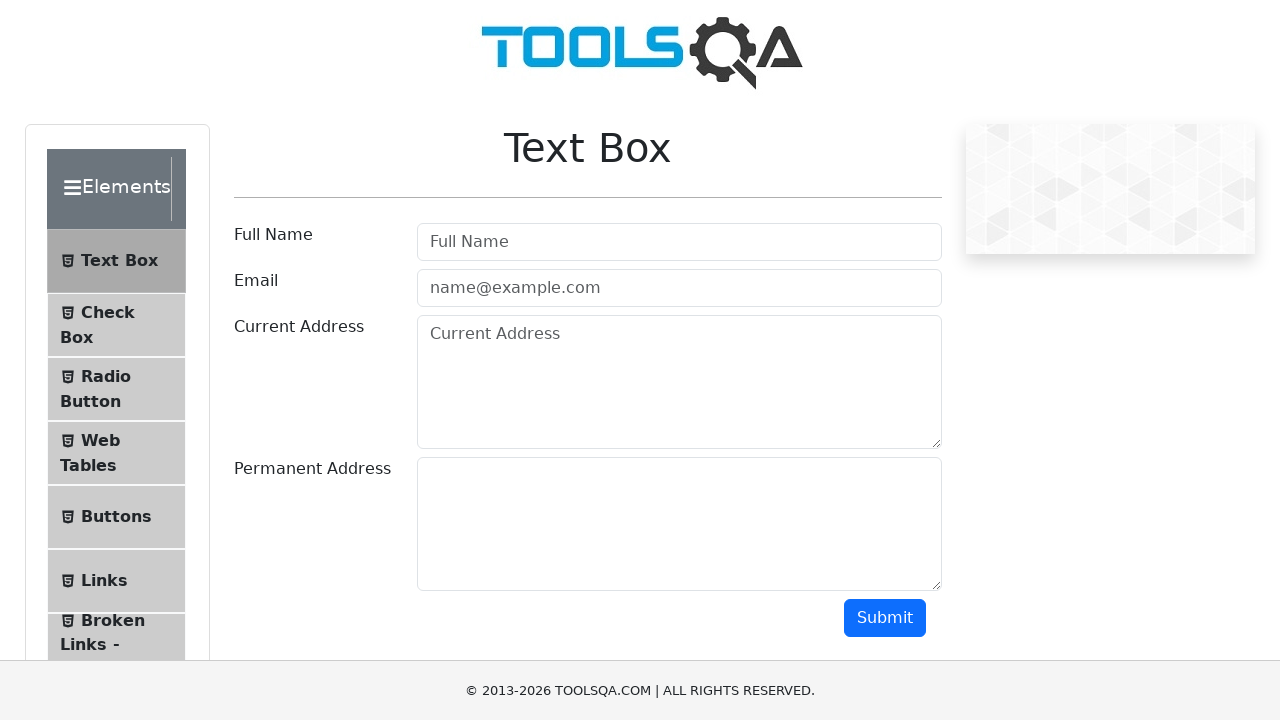

Filled full name field with 'testName' on #userName
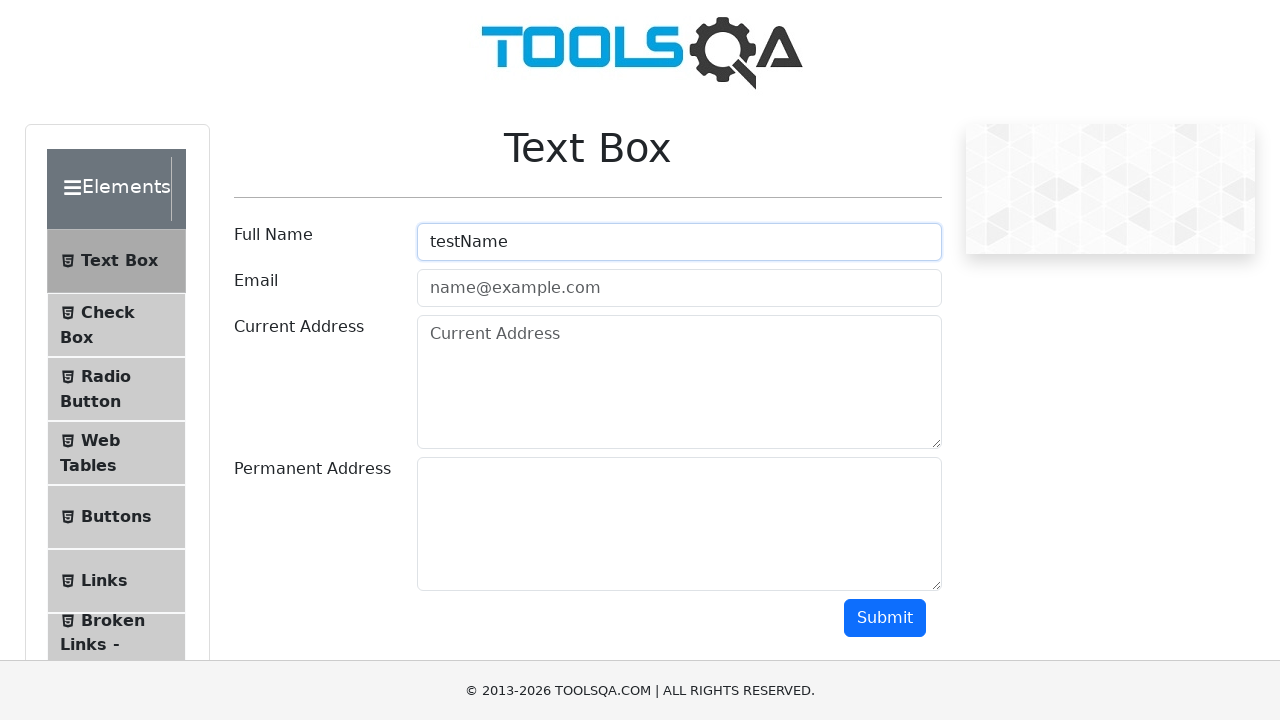

Filled email field with 'test@gmail.com' on #userEmail
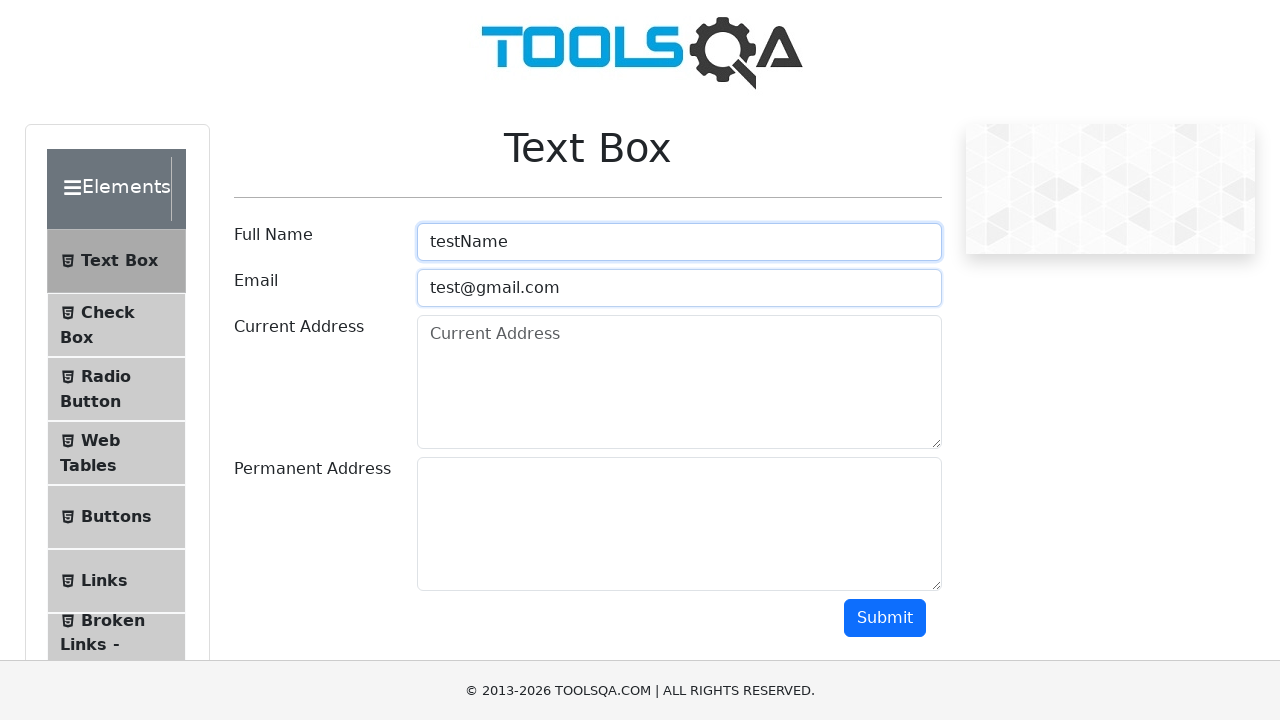

Clicked submit button to submit the form at (885, 618) on #submit
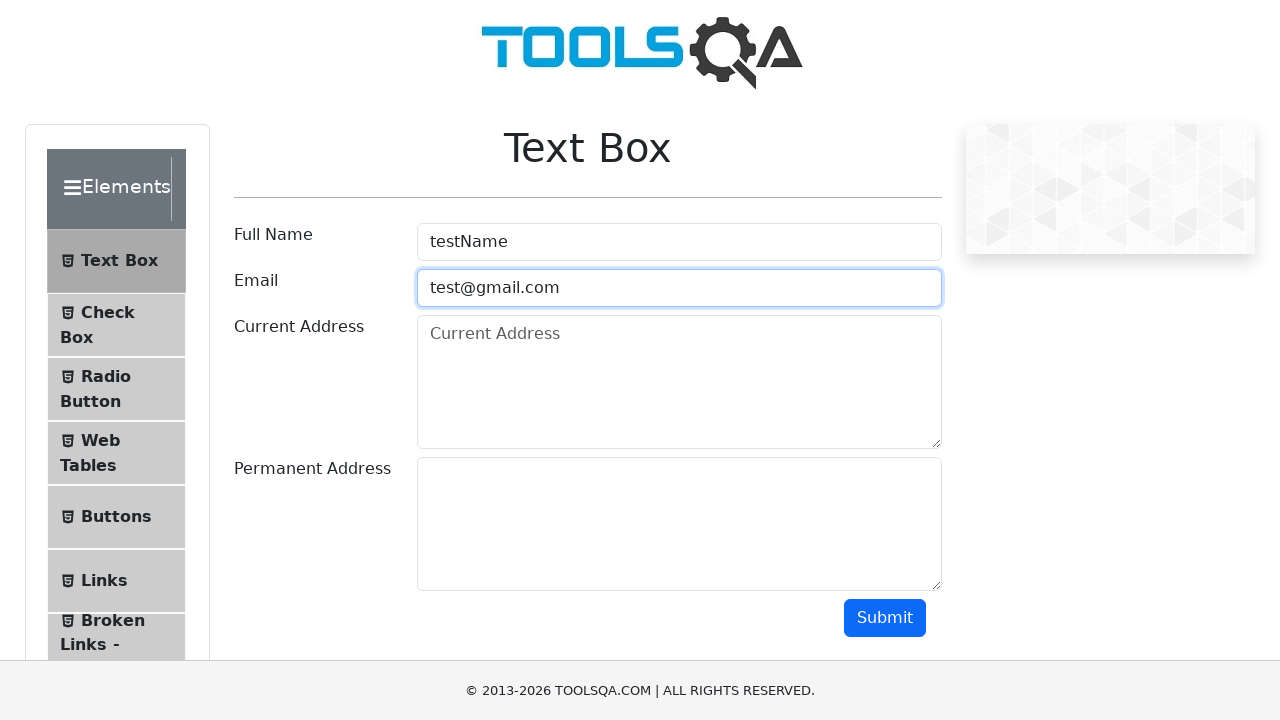

Name output field appeared
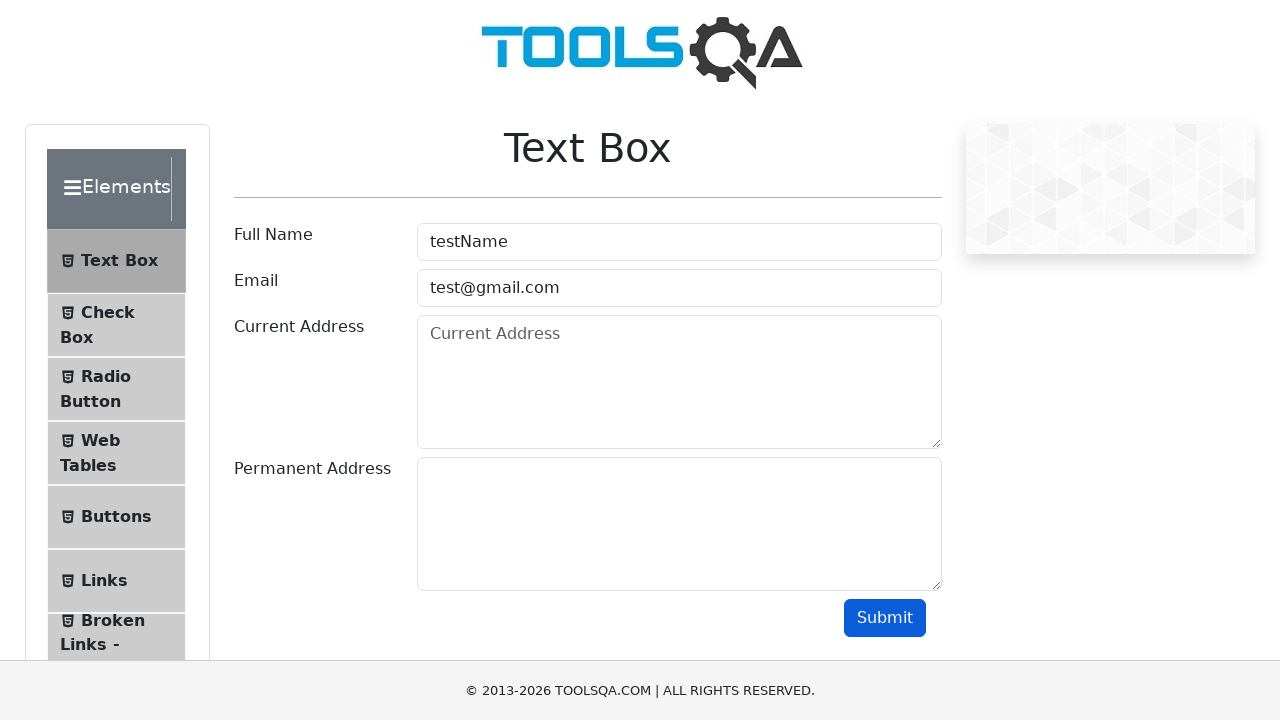

Email output field appeared
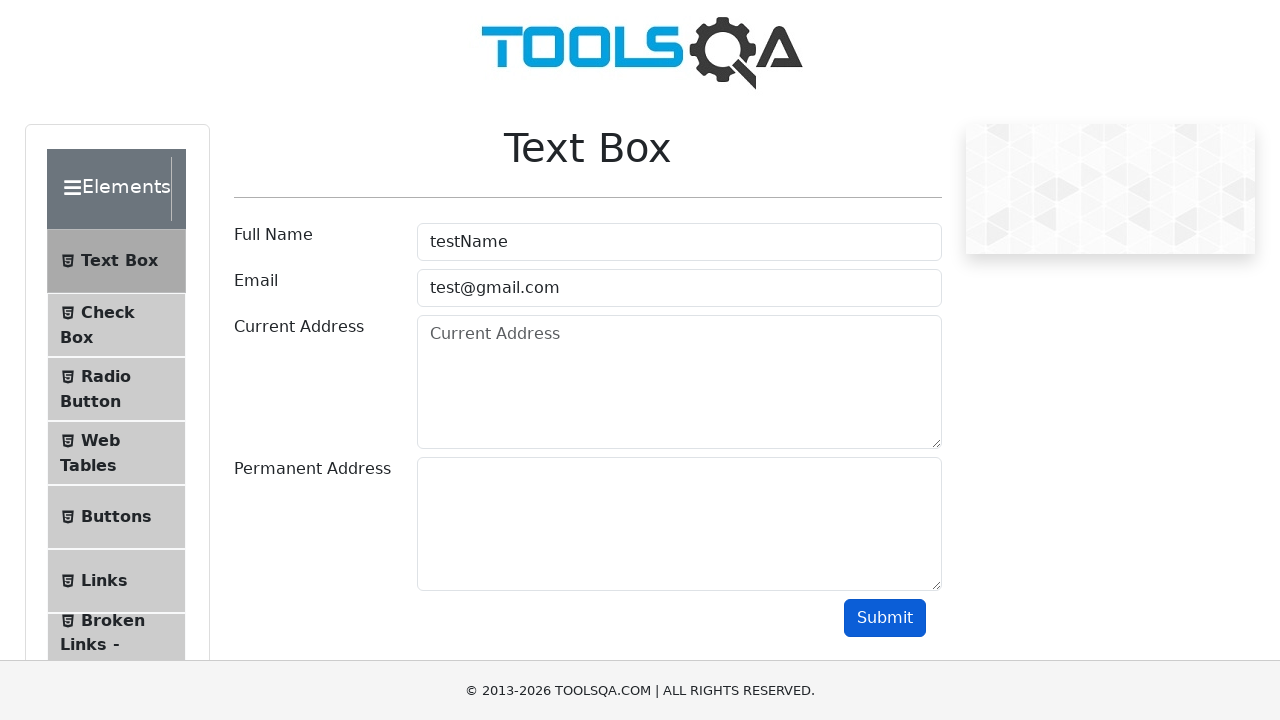

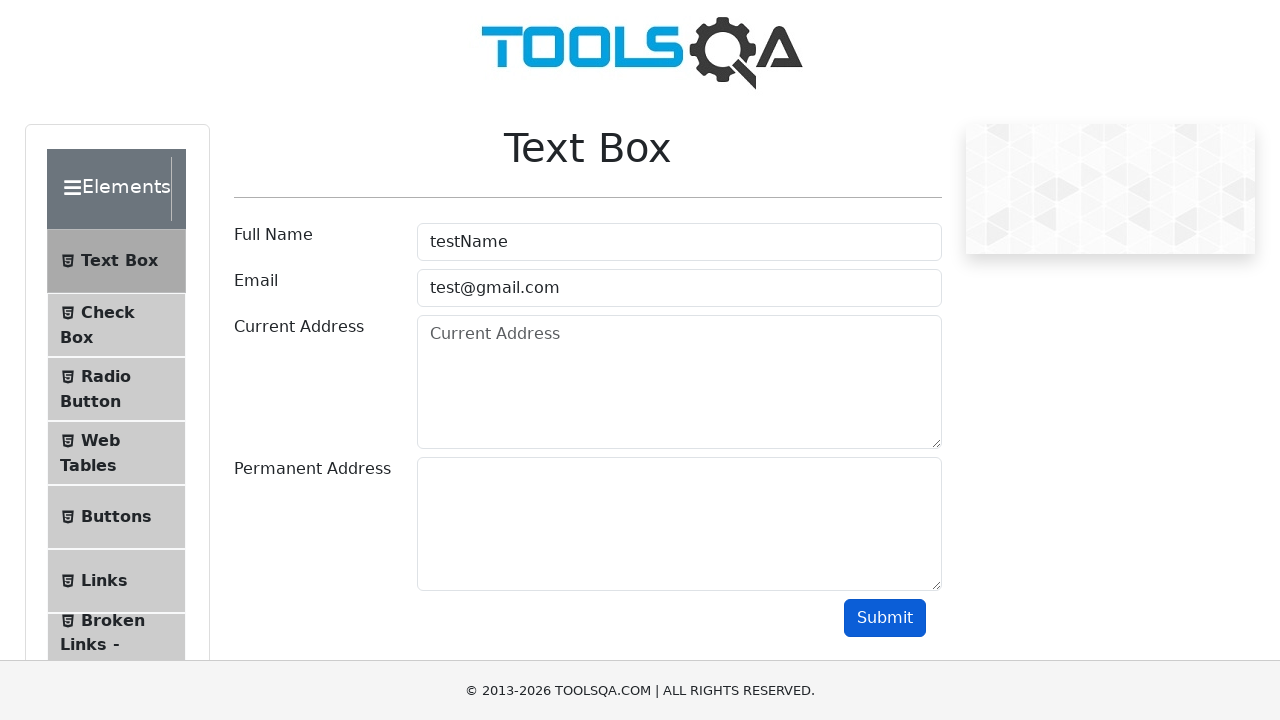